Tests radio button functionality by verifying a radio button is initially unselected, clicking it, and verifying it becomes selected

Starting URL: https://rahulshettyacademy.com/dropdownsPractise

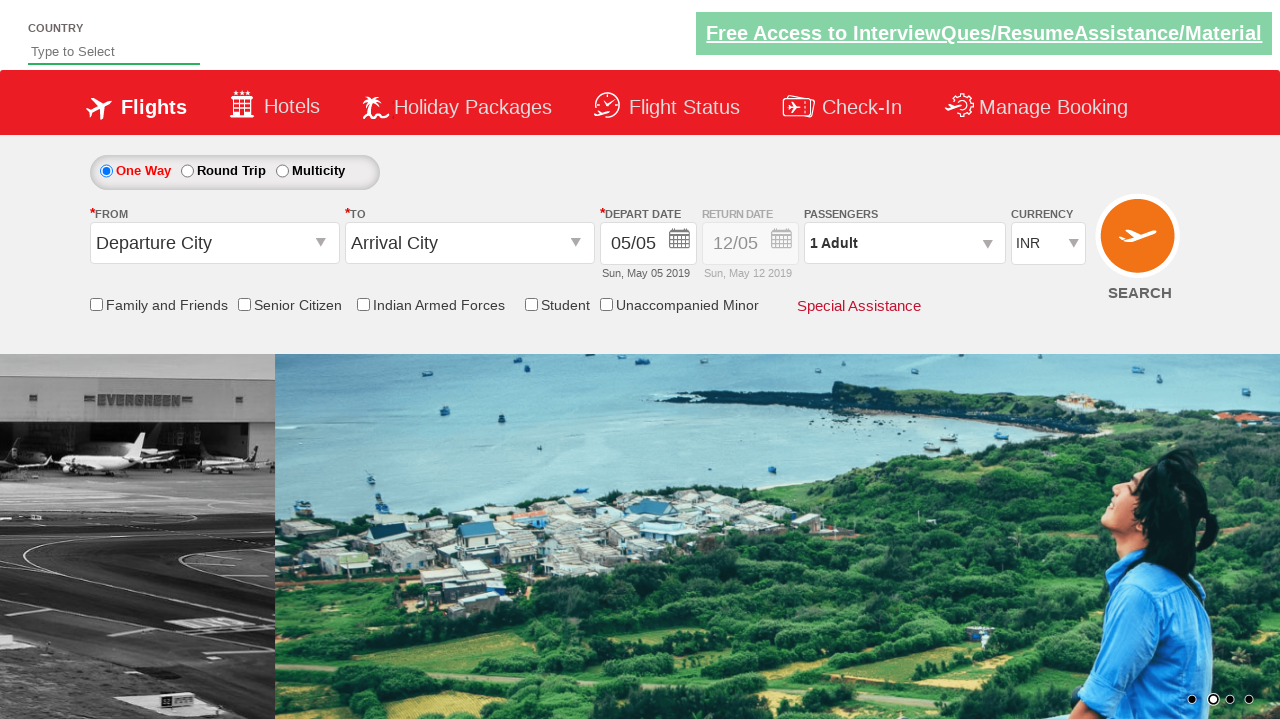

Located the friends and family radio button
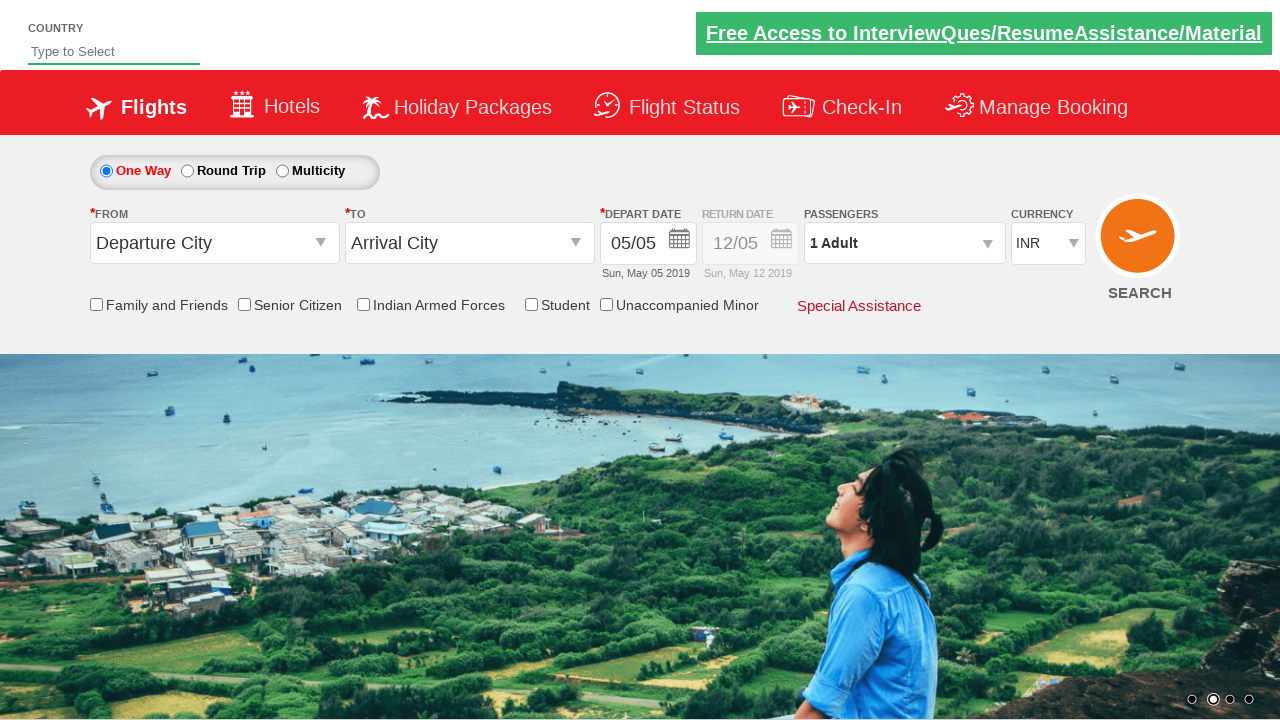

Verified radio button is initially unselected
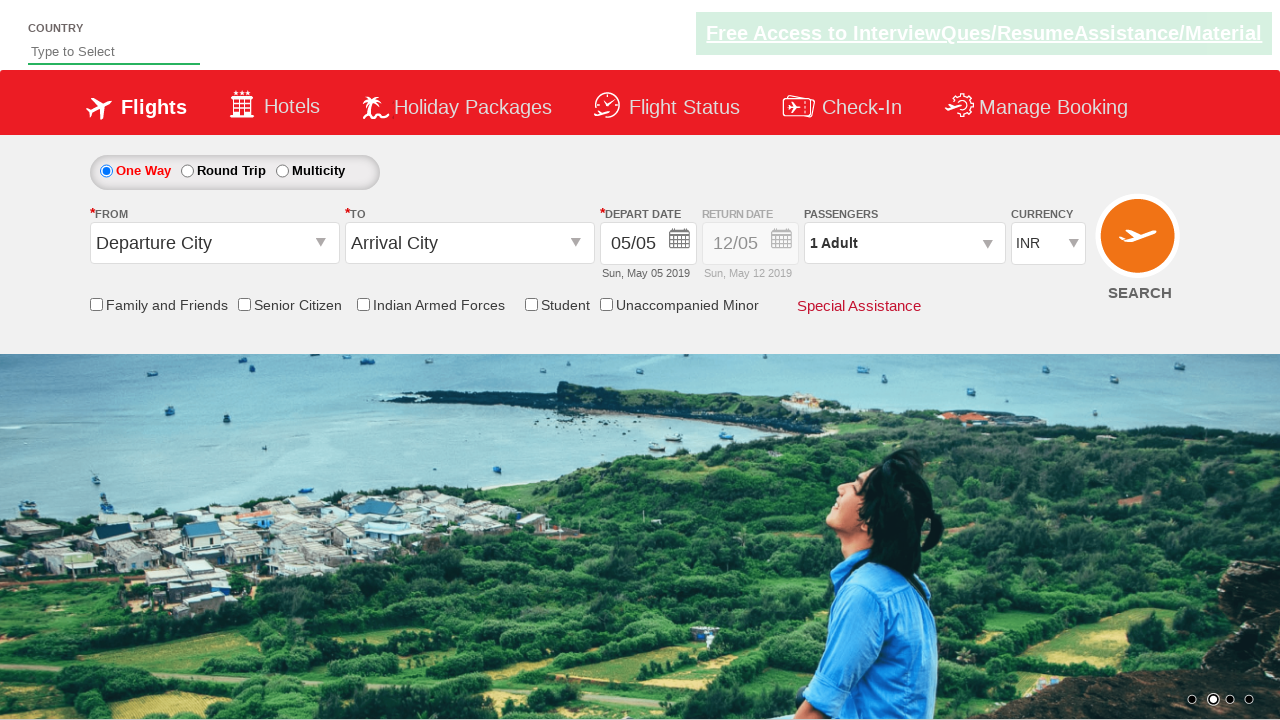

Clicked the friends and family radio button at (96, 304) on input[id*='friendsandfamily']
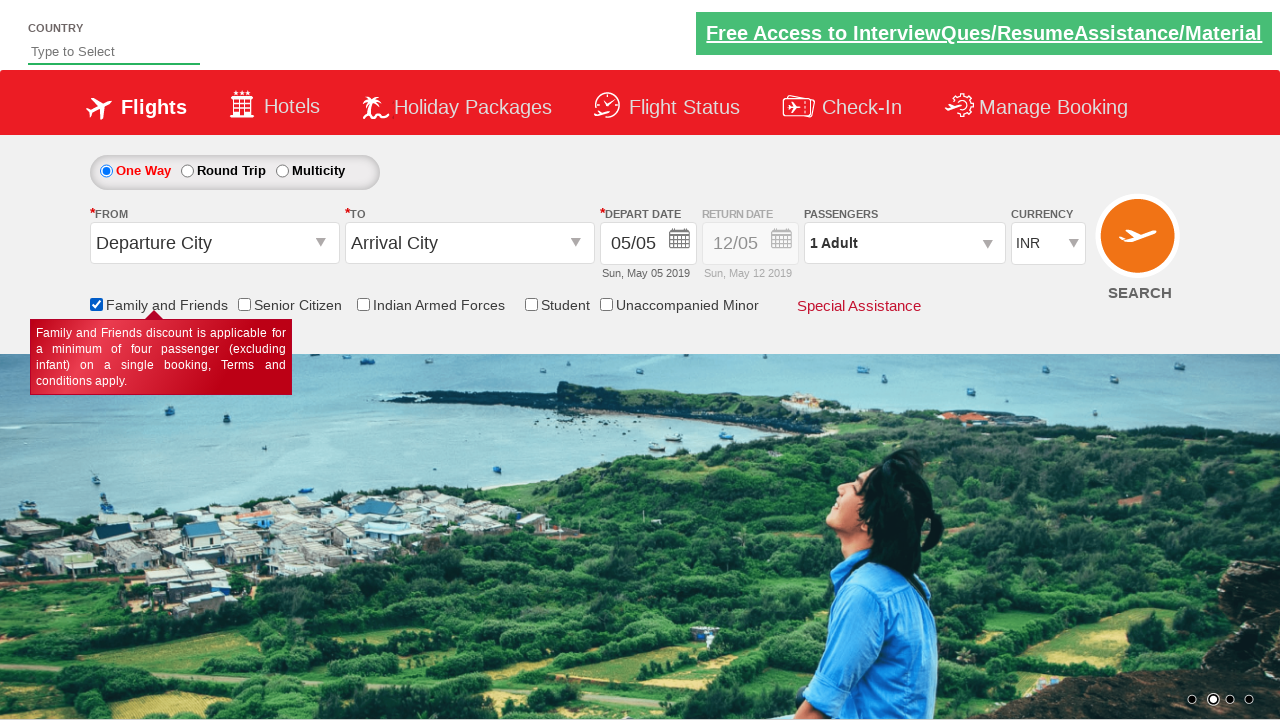

Verified radio button is now selected
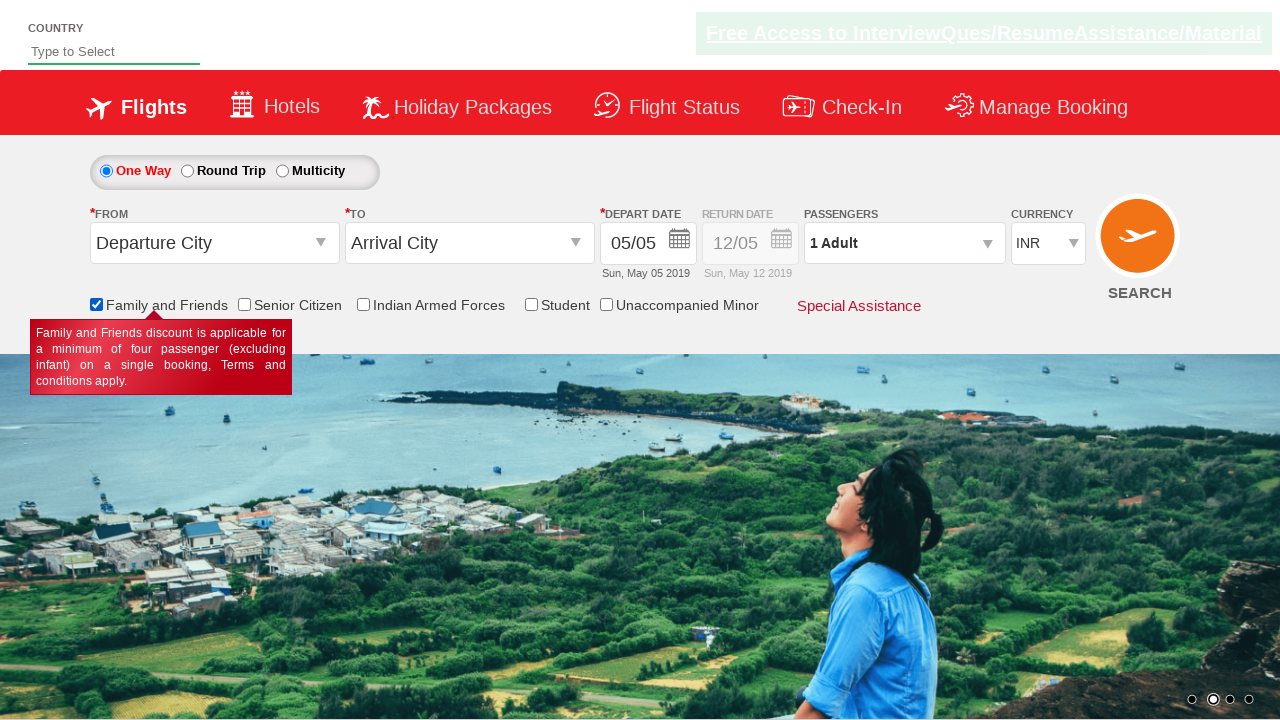

Located all checkboxes on the page
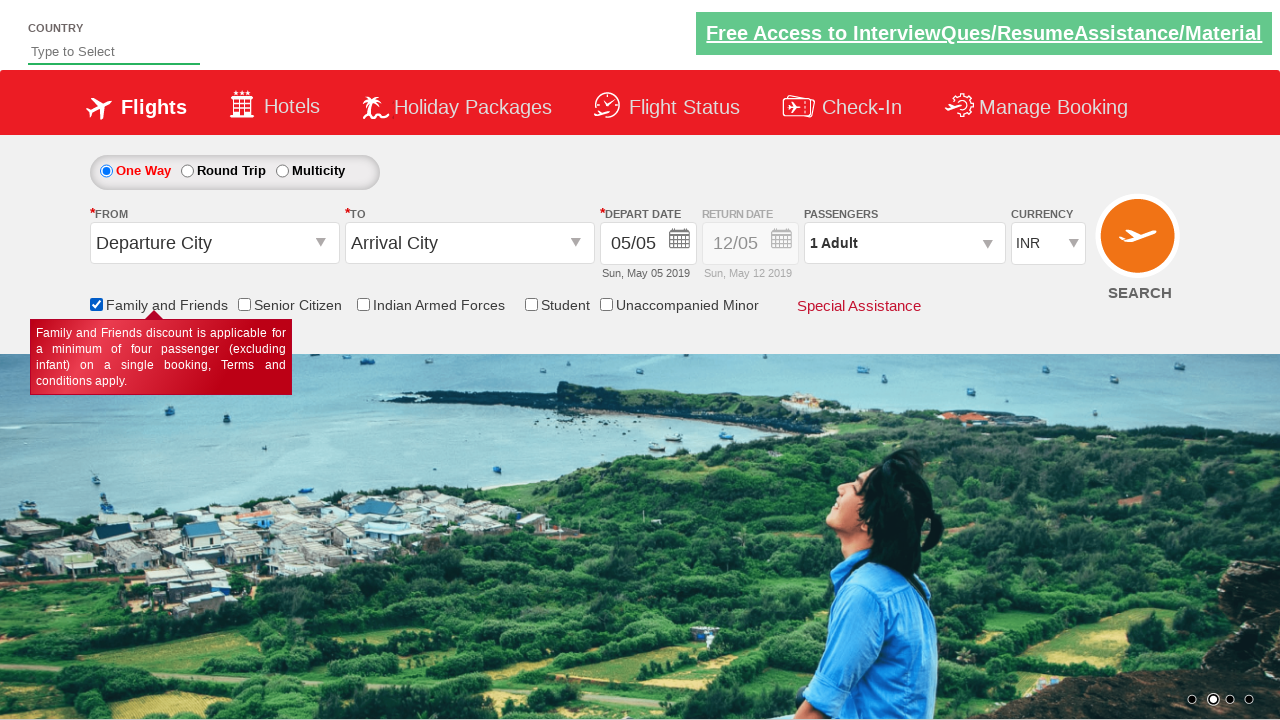

Counted 6 checkboxes on the page
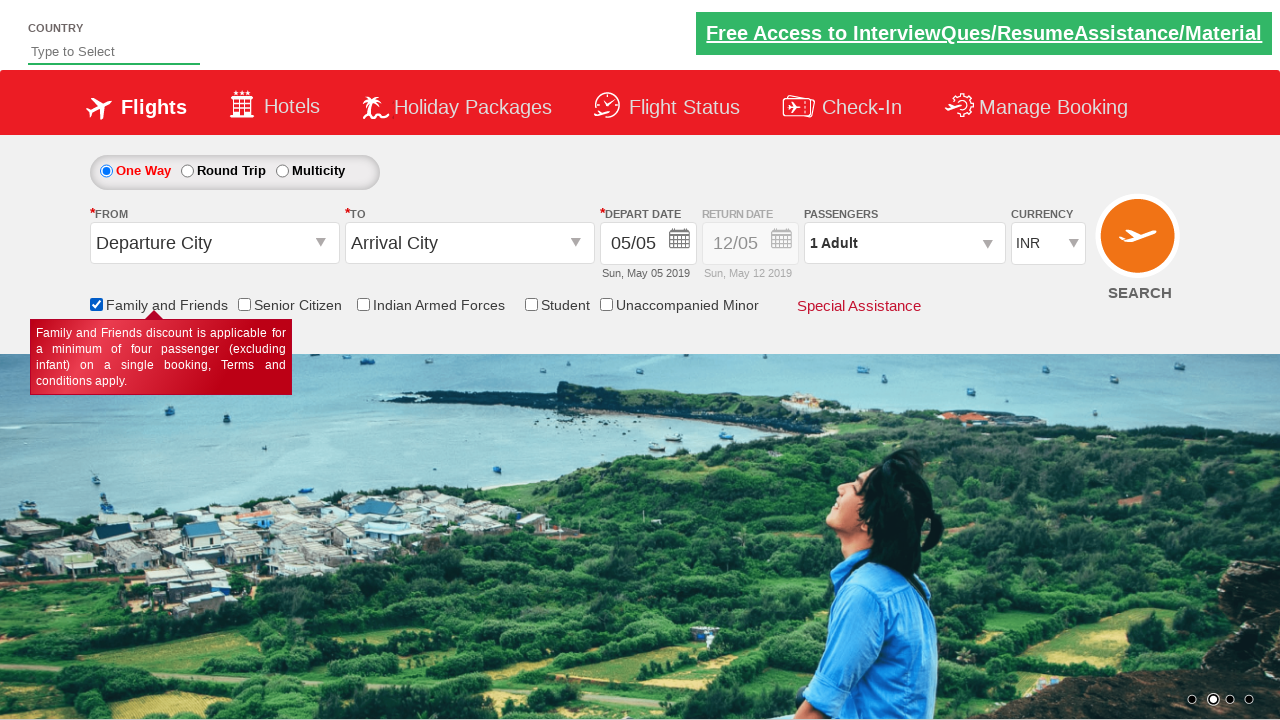

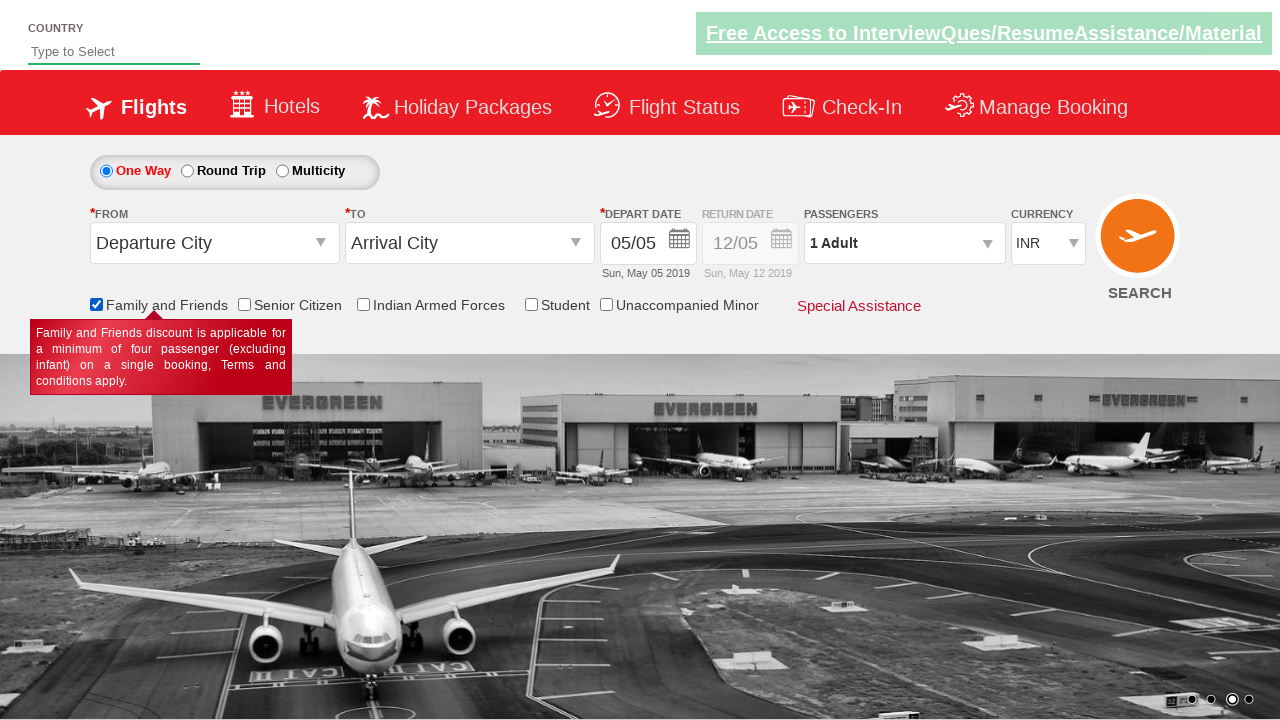